Tests radio button interaction by clicking through all radio buttons in a group

Starting URL: http://echoecho.com/htmlforms10.htm

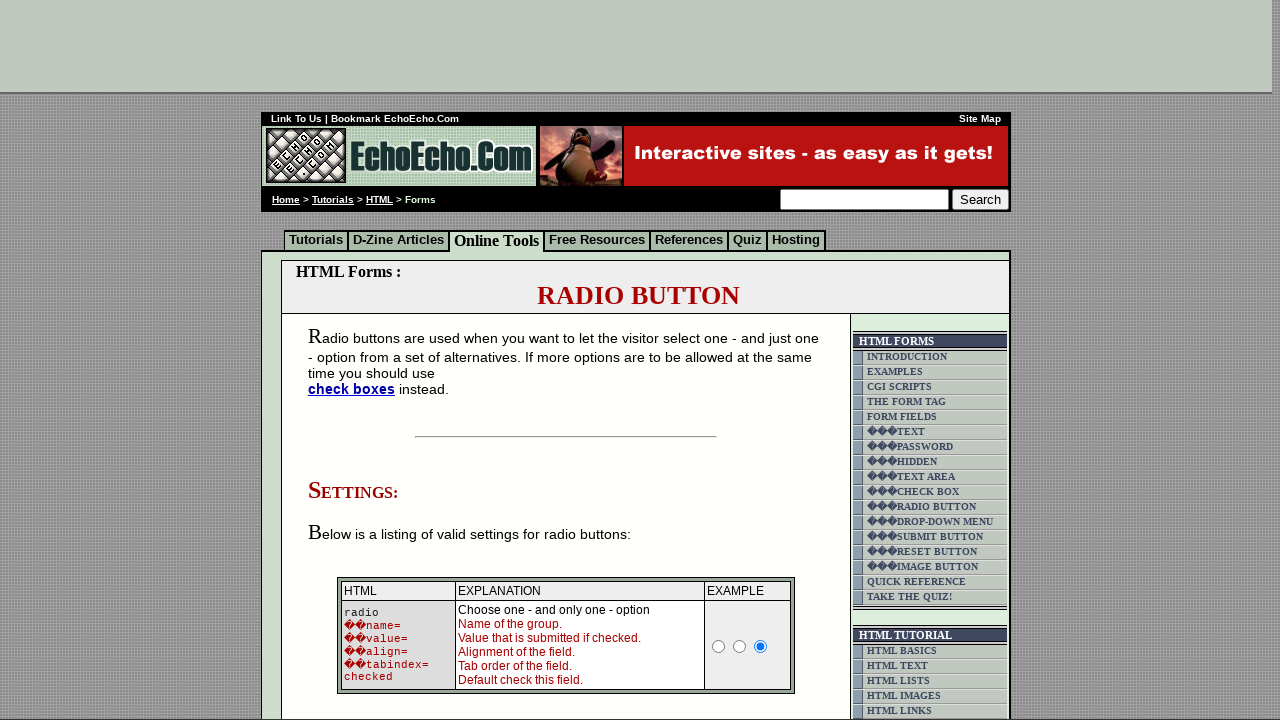

Waited for radio button group 'group1' to load
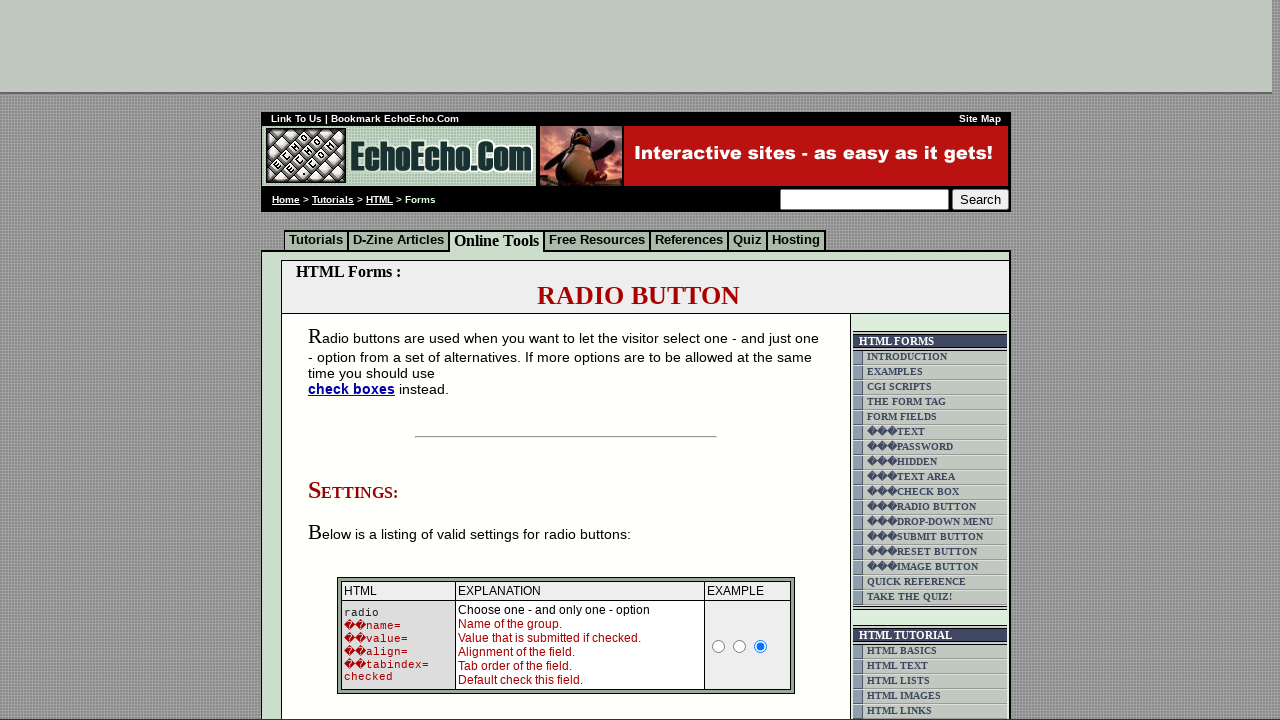

Located all radio buttons in group 'group1'
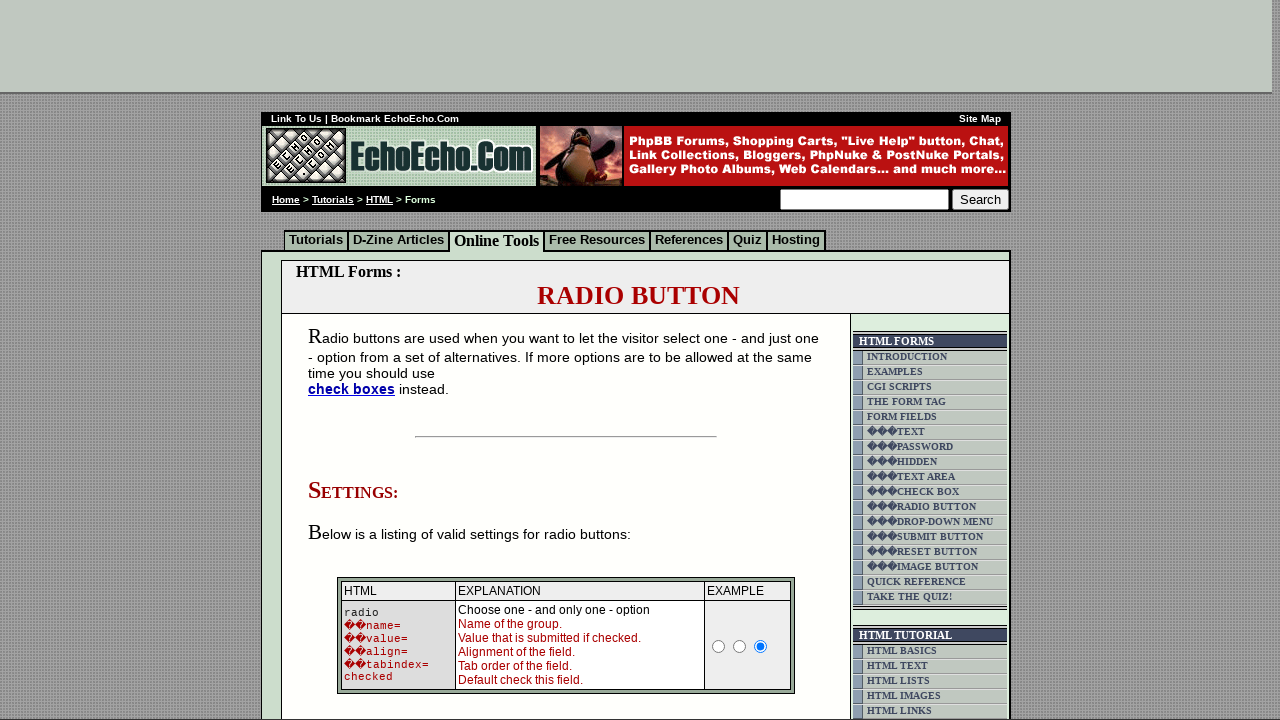

Found 3 radio buttons in the group
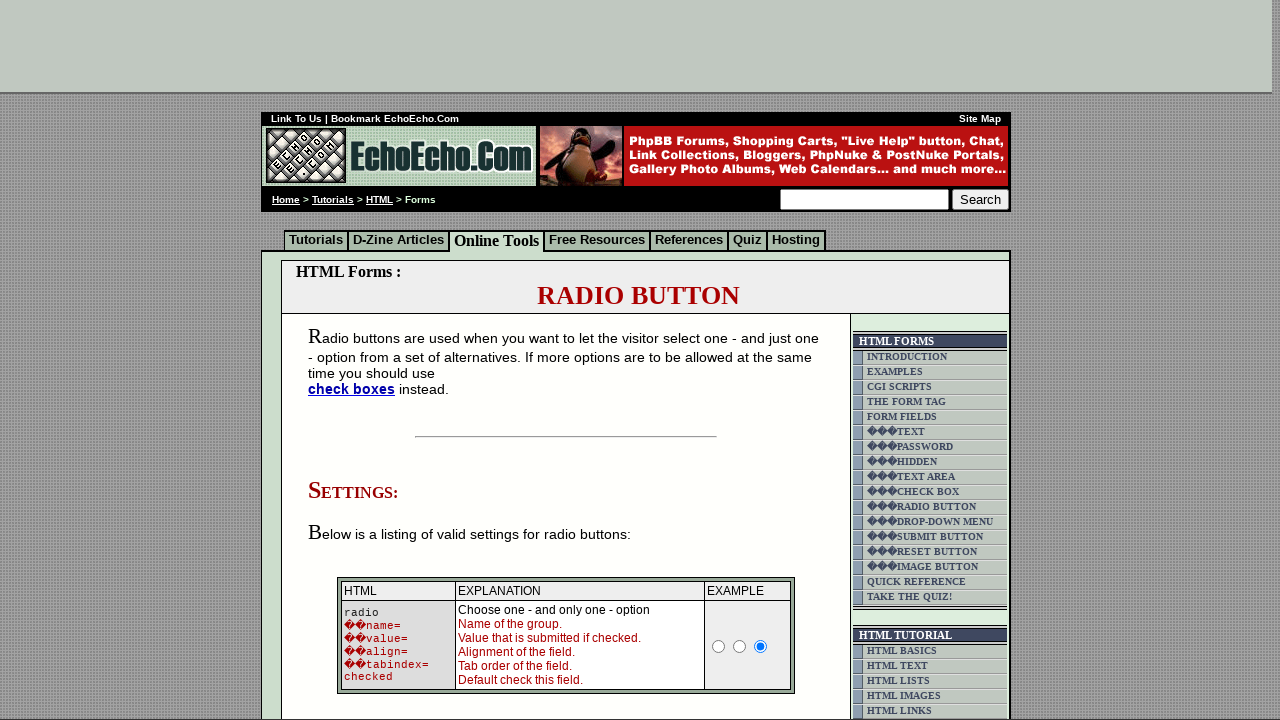

Clicked radio button 1 of 3 at (356, 360) on input[name='group1'] >> nth=0
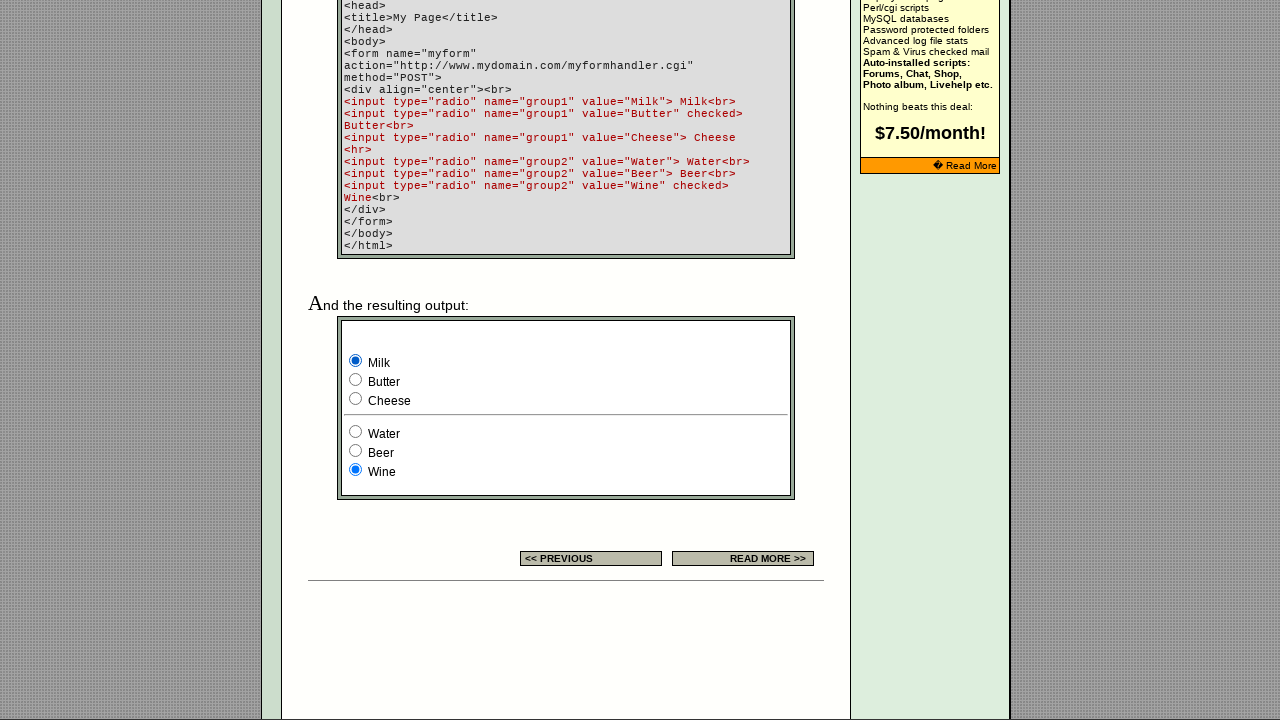

Waited 1 second after clicking radio button 1
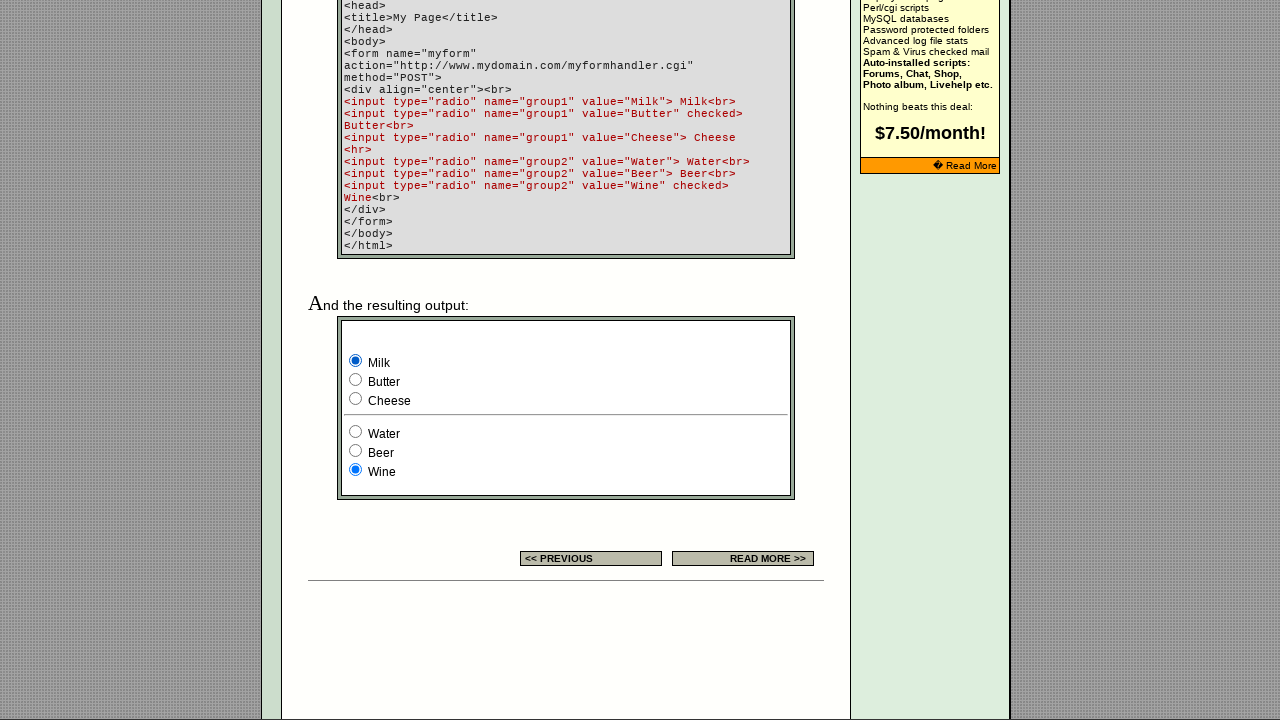

Clicked radio button 2 of 3 at (356, 380) on input[name='group1'] >> nth=1
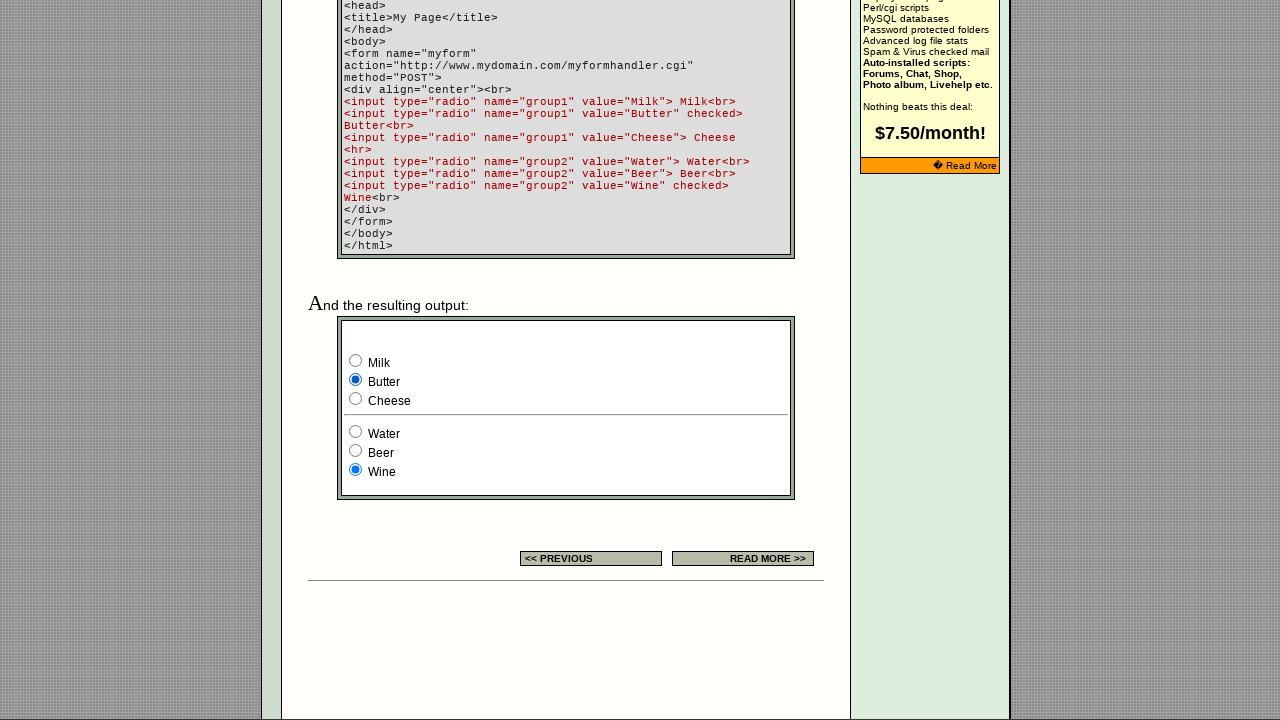

Waited 1 second after clicking radio button 2
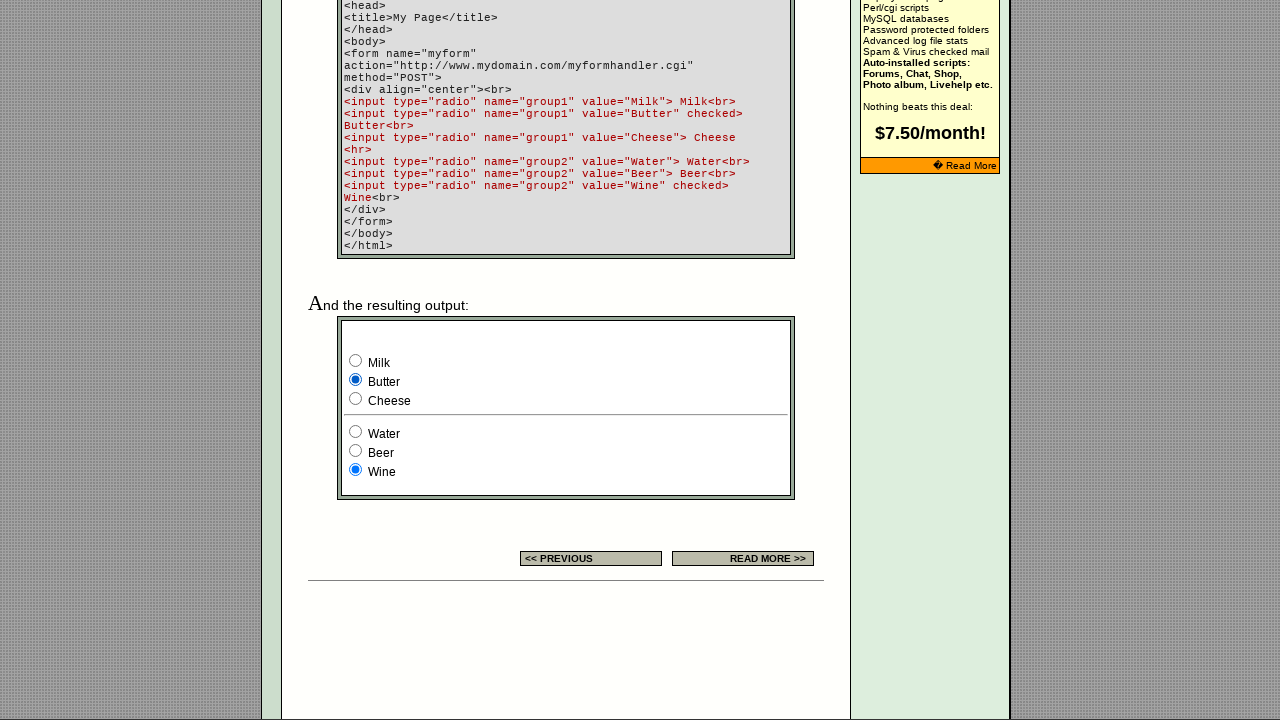

Clicked radio button 3 of 3 at (356, 398) on input[name='group1'] >> nth=2
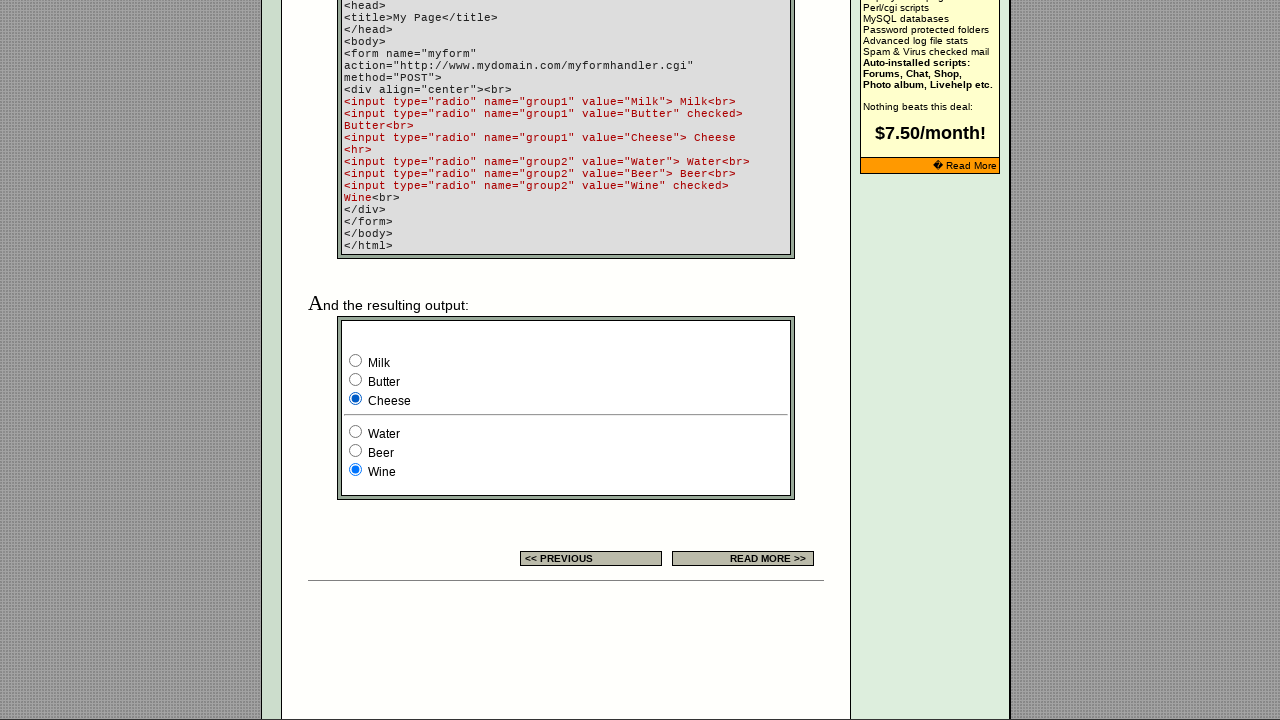

Waited 1 second after clicking radio button 3
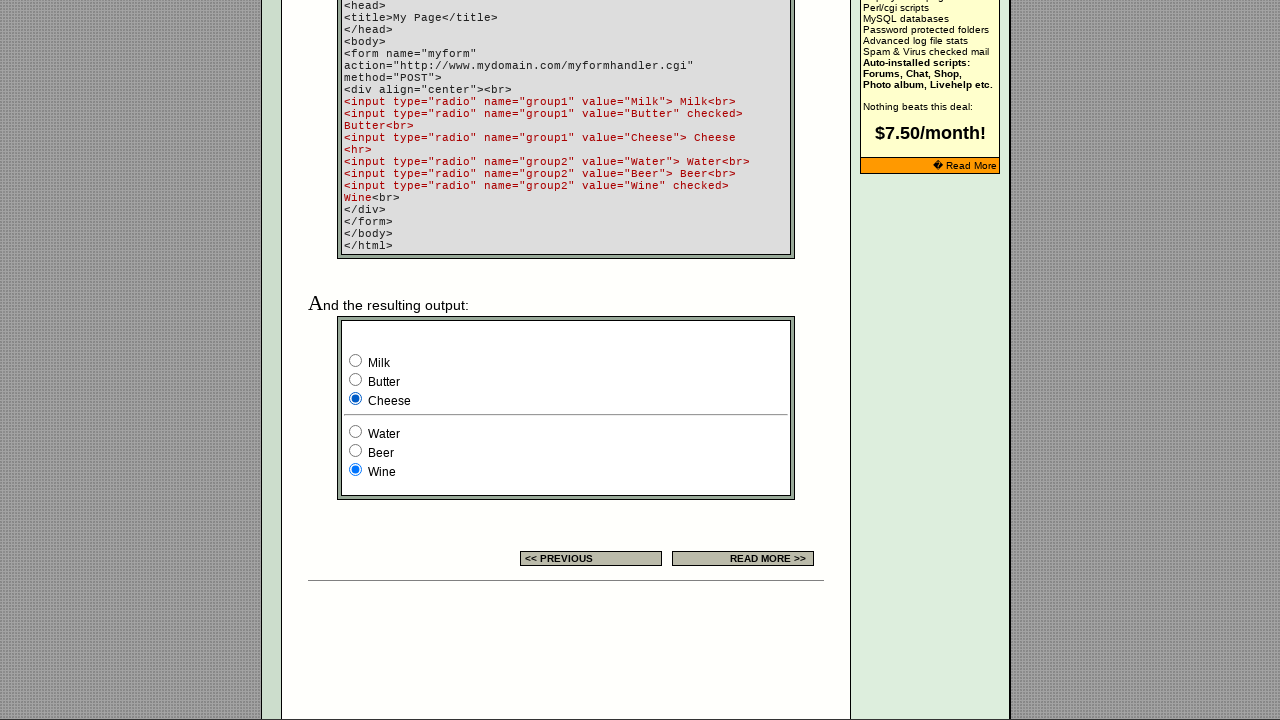

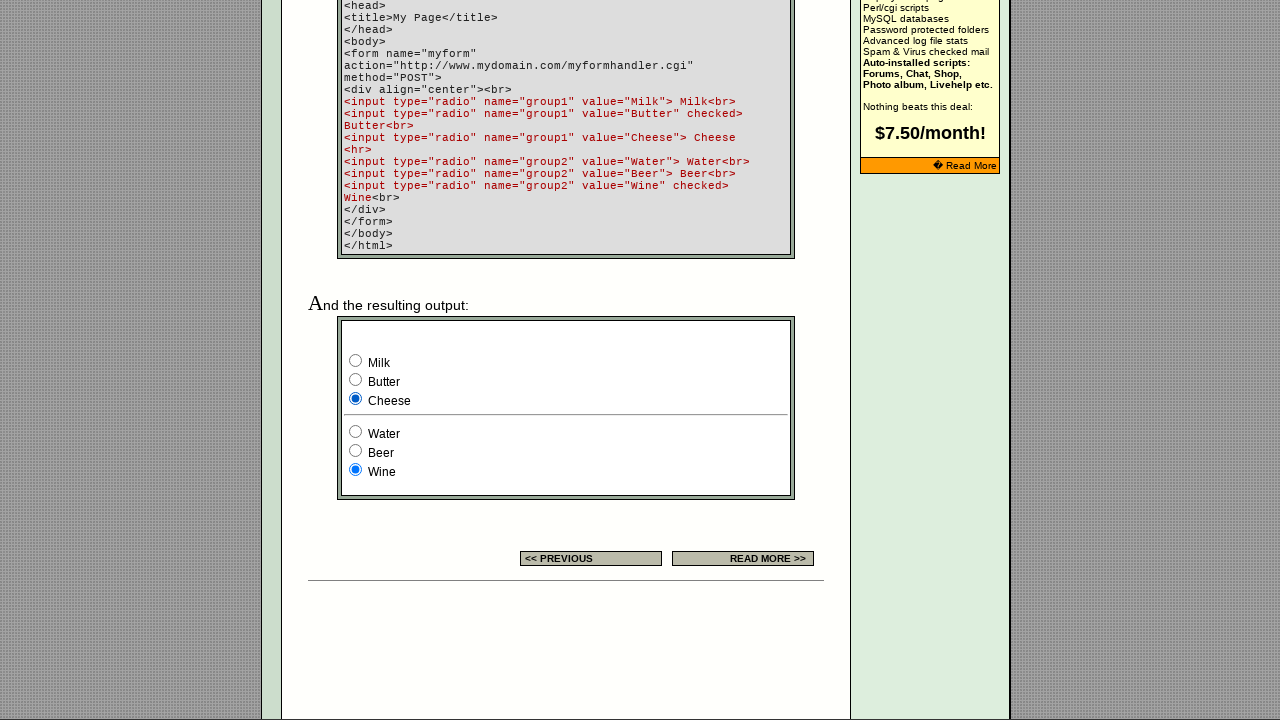